Tests adding and removing an element on the Herokuapp page, verifying the element is removed after clicking delete

Starting URL: https://the-internet.herokuapp.com/

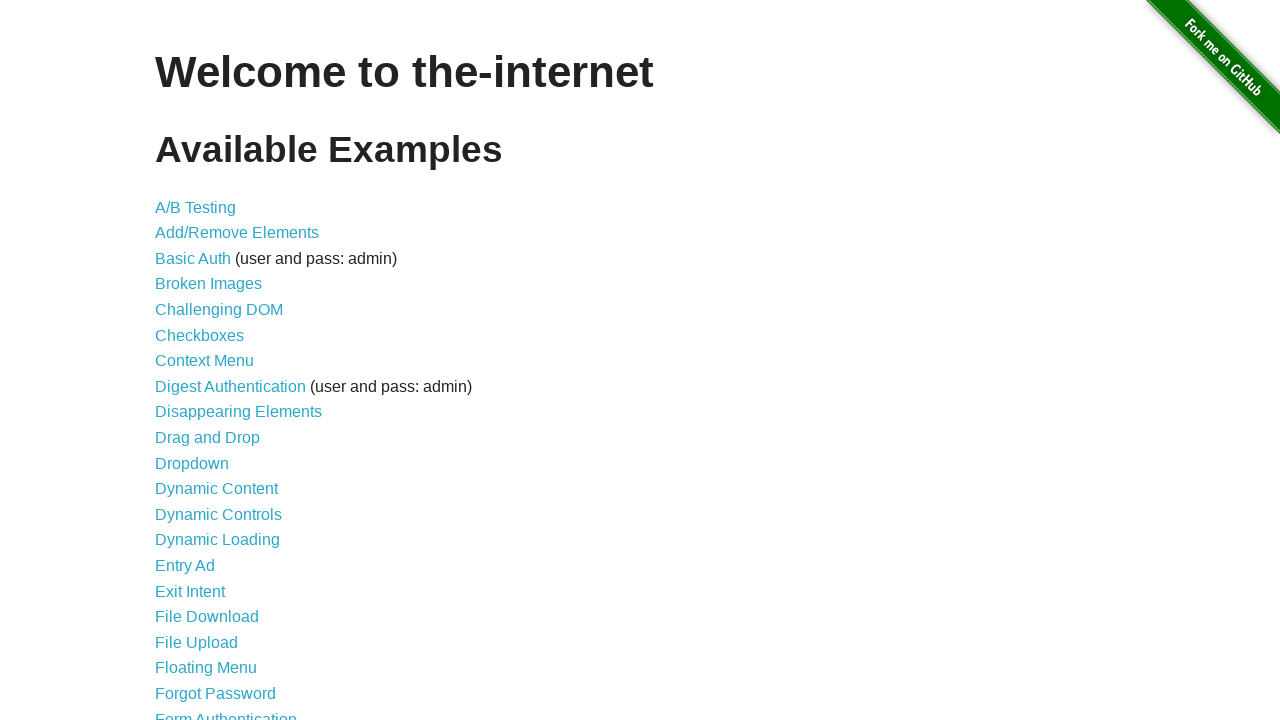

Clicked on add/remove elements link at (237, 233) on a[href='/add_remove_elements/']
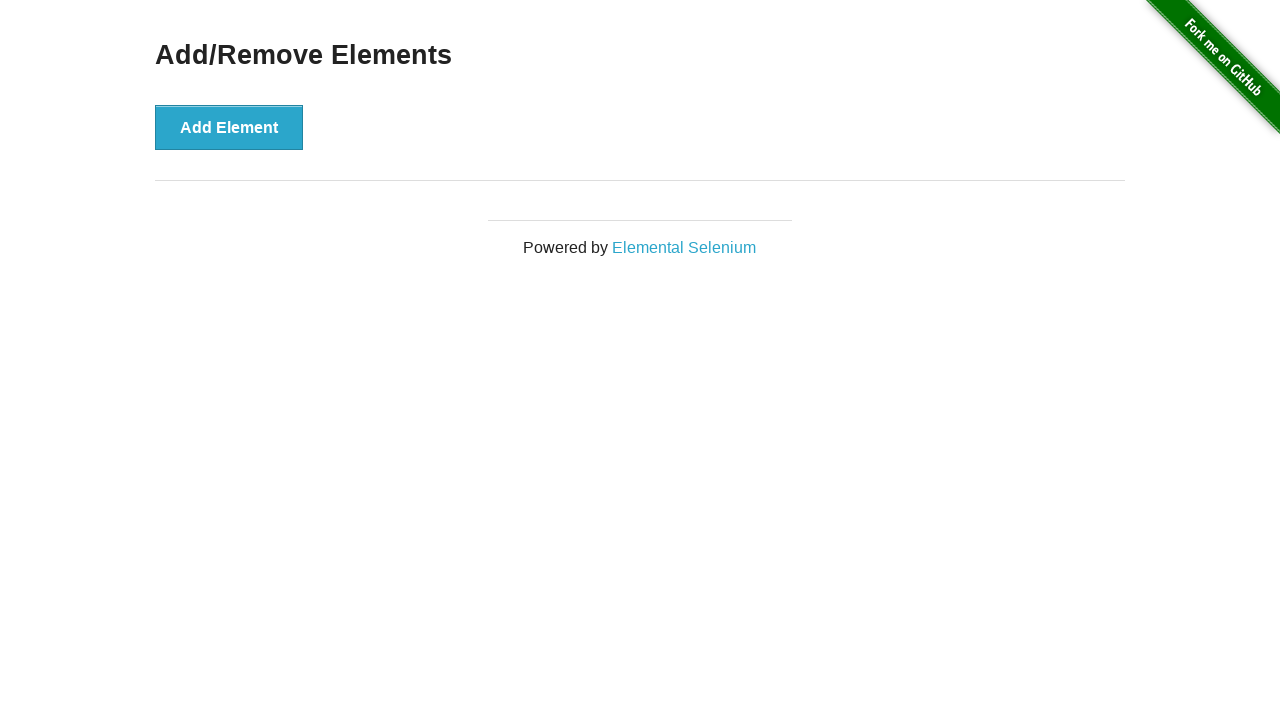

Clicked add element button at (229, 127) on button[onclick='addElement()']
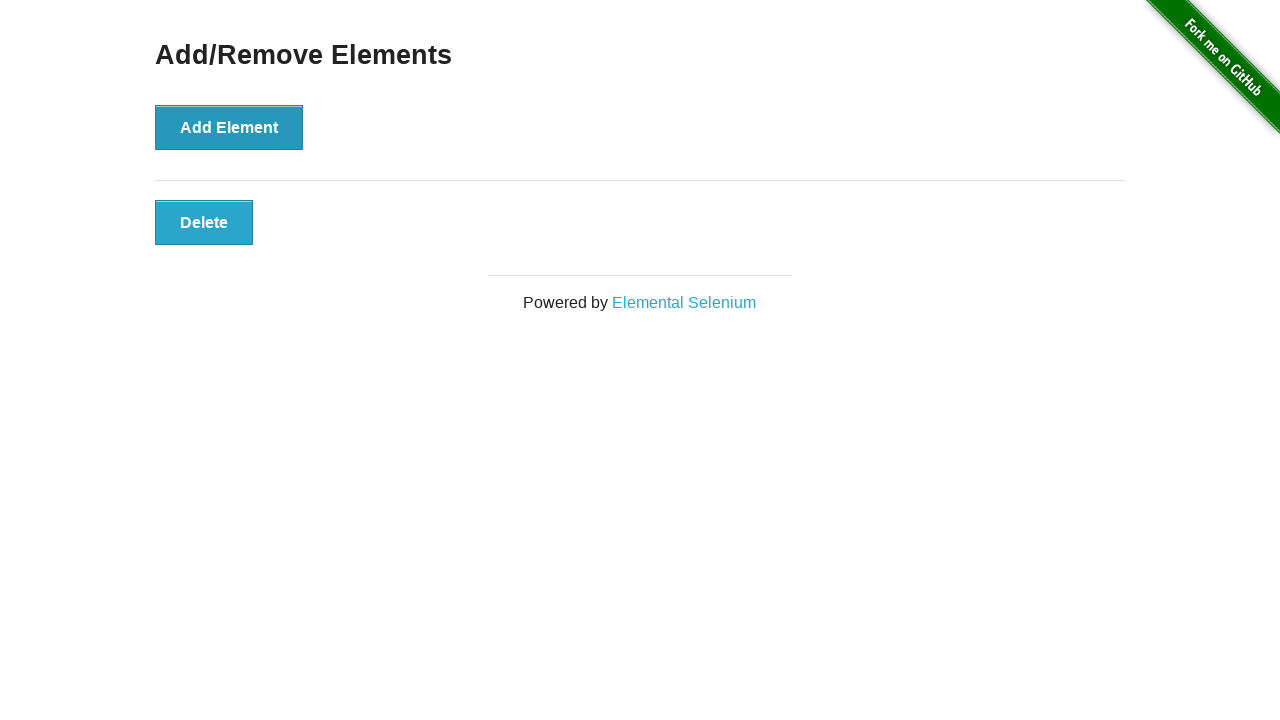

Clicked the added element to remove it at (204, 222) on button.added-manually
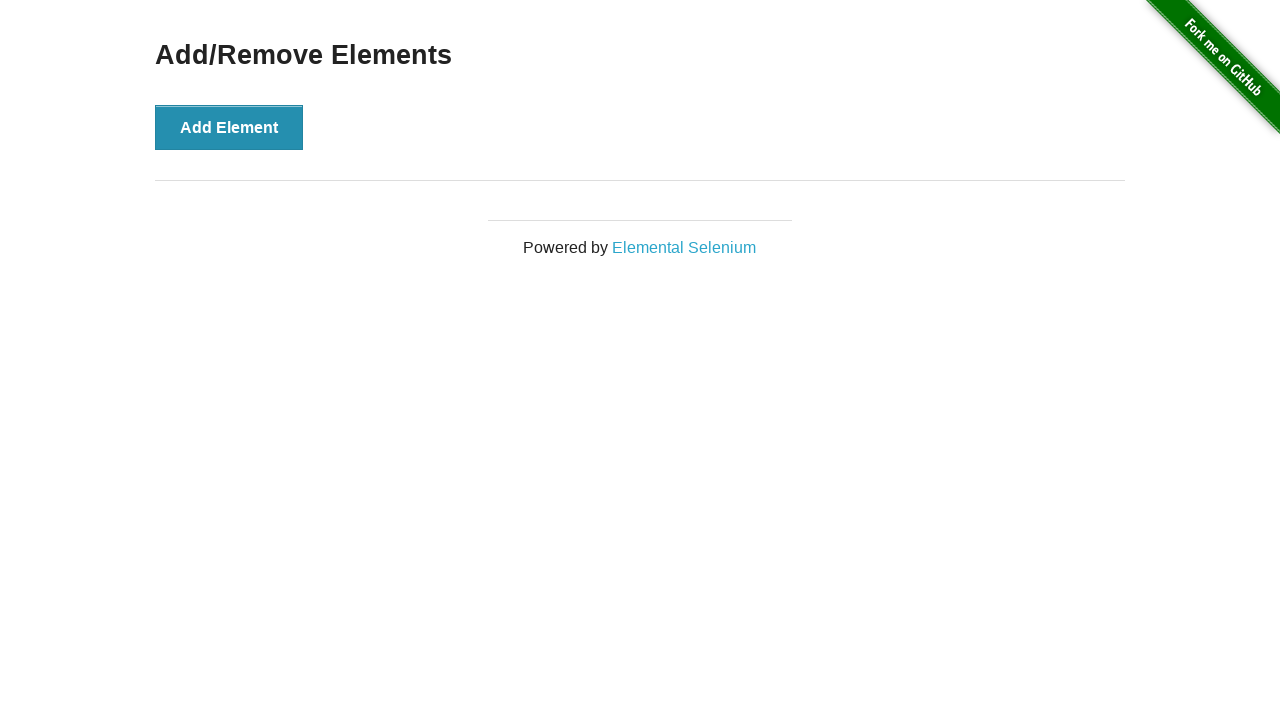

Verified that the added element was removed from the page
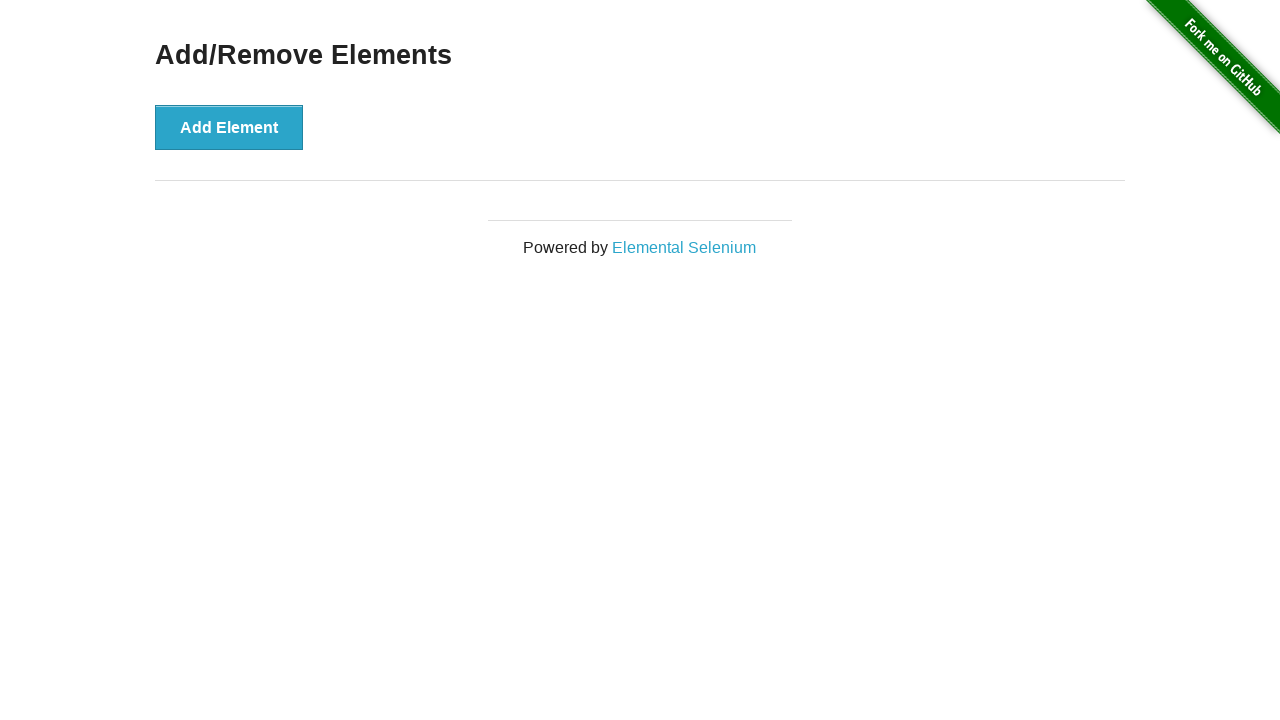

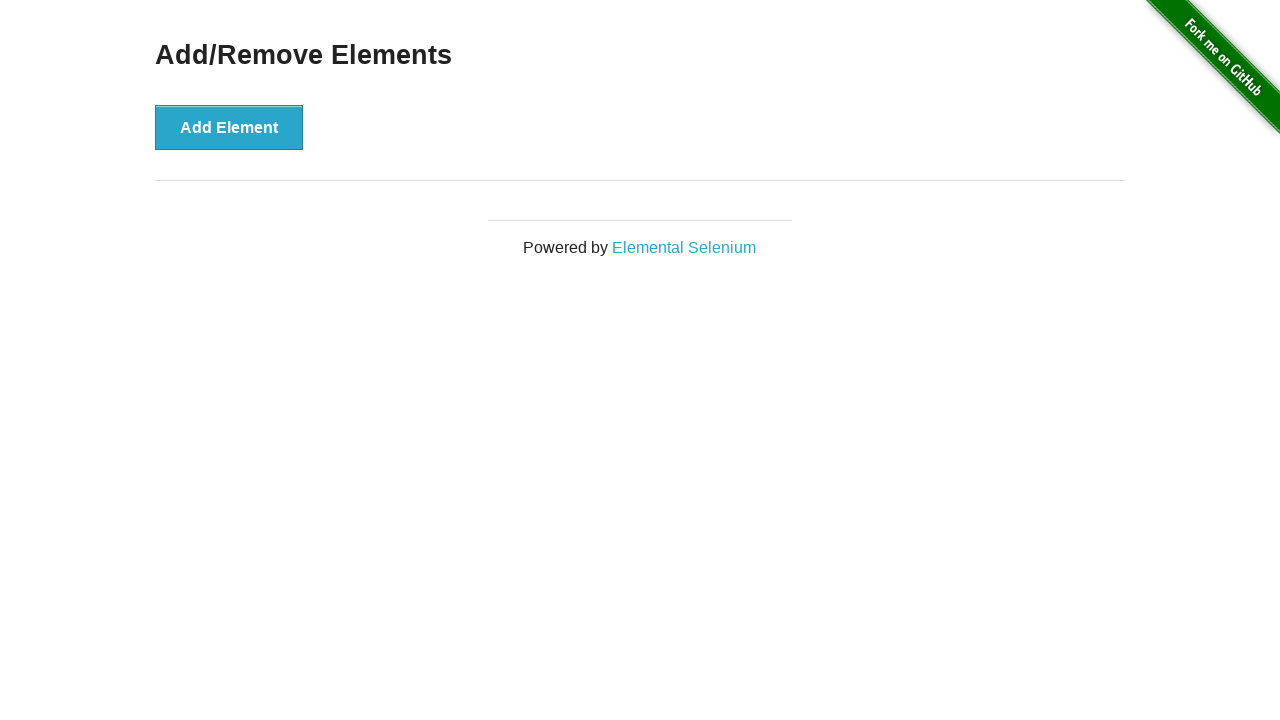